Navigates to a dashboard page and clicks on the second menu item in the layout menu

Starting URL: https://leafground.com/dashboard.xhtml

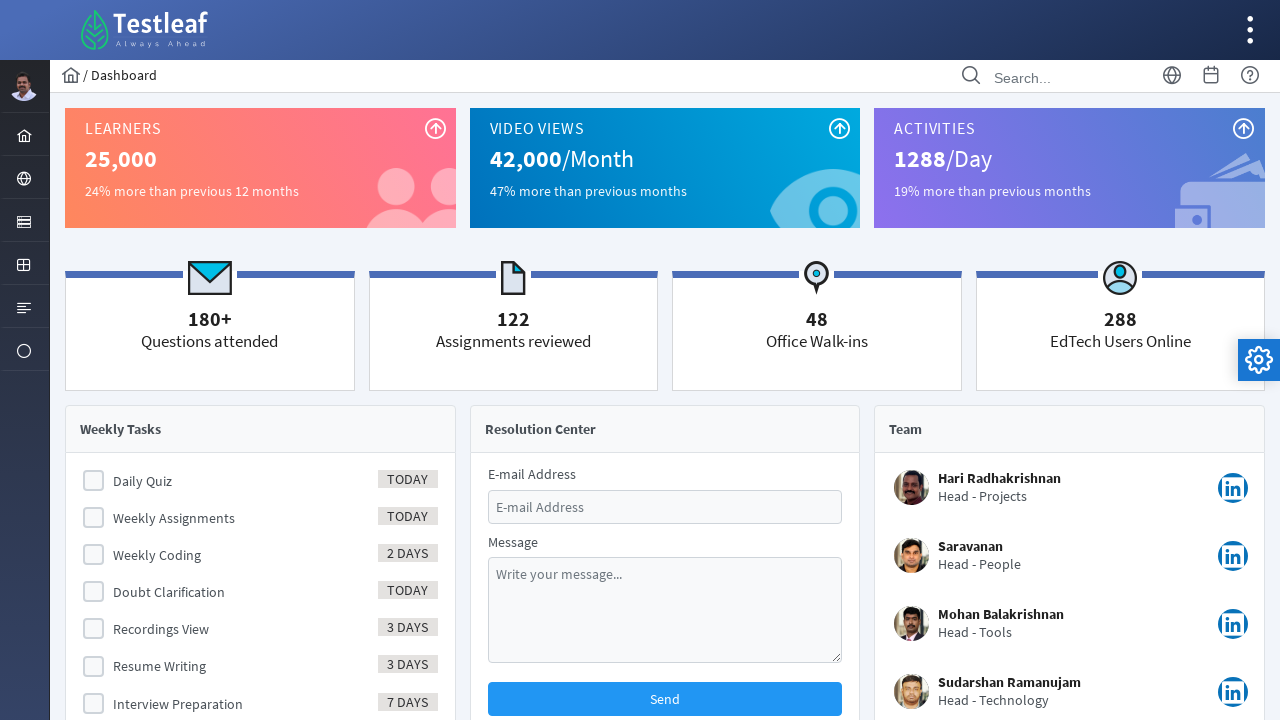

Navigated to dashboard page
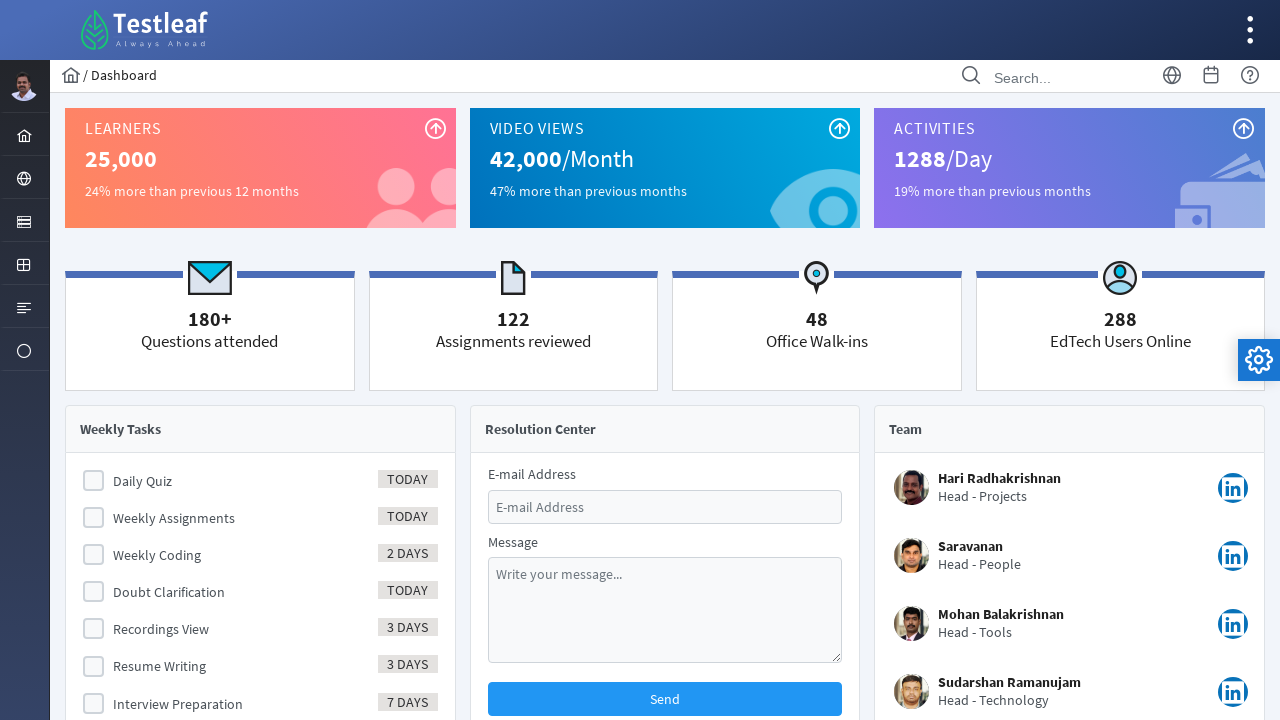

Clicked on the second menu item in the layout menu at (24, 178) on (//ul[@class='layout-menu']/li)[2]
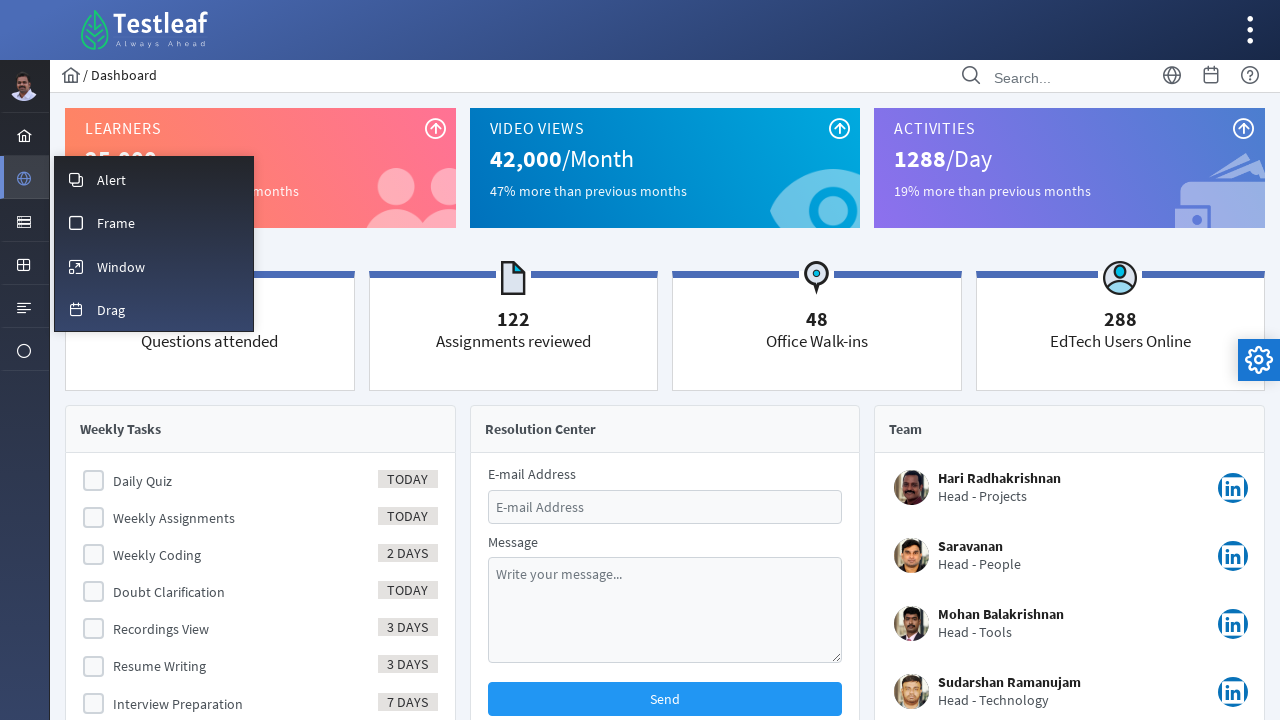

Page finished loading after menu click
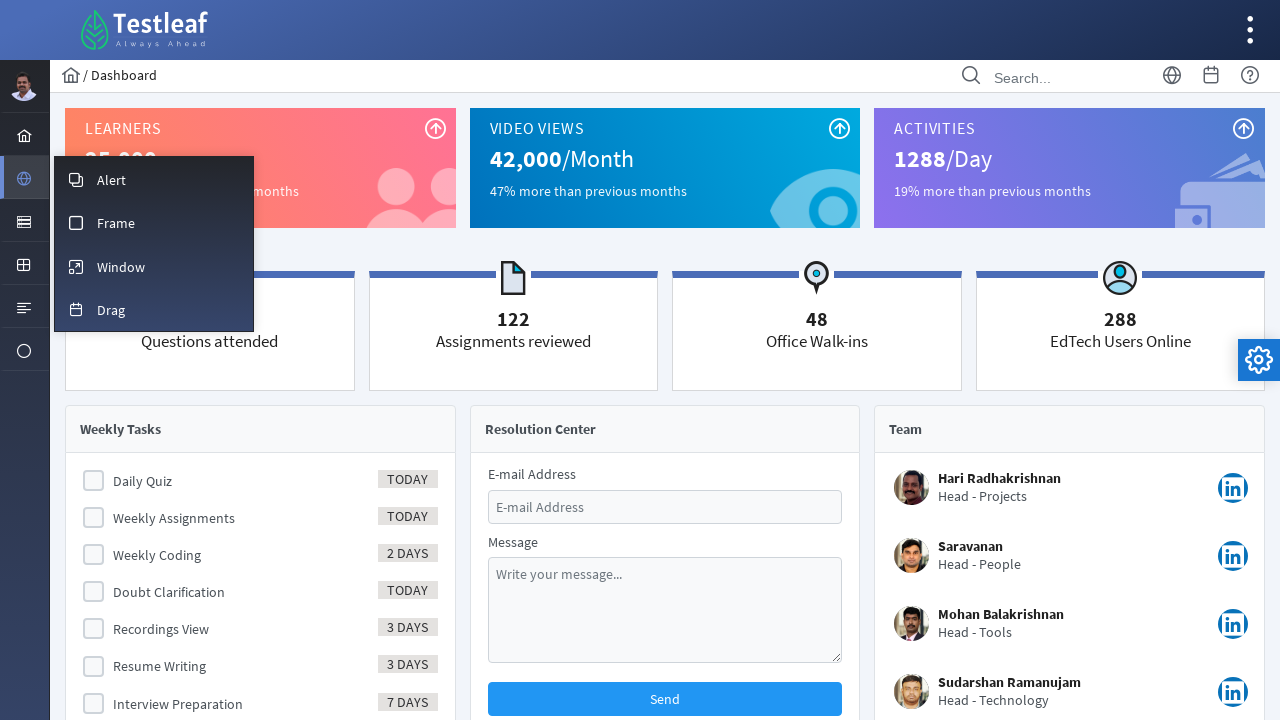

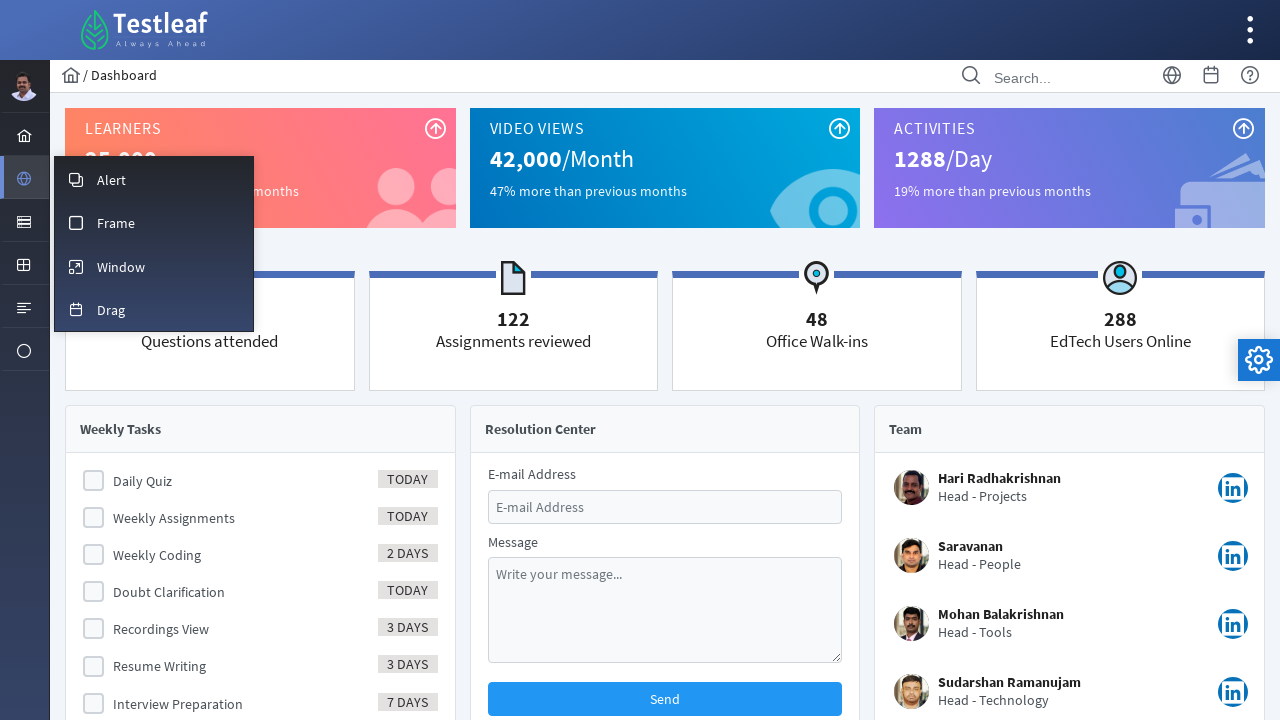